Tests iframe interaction on W3Schools by switching to an iframe, clicking a button inside it, then switching back to the main content and clicking a theme change link

Starting URL: https://www.w3schools.com/js/tryit.asp?filename=tryjs_myfirst

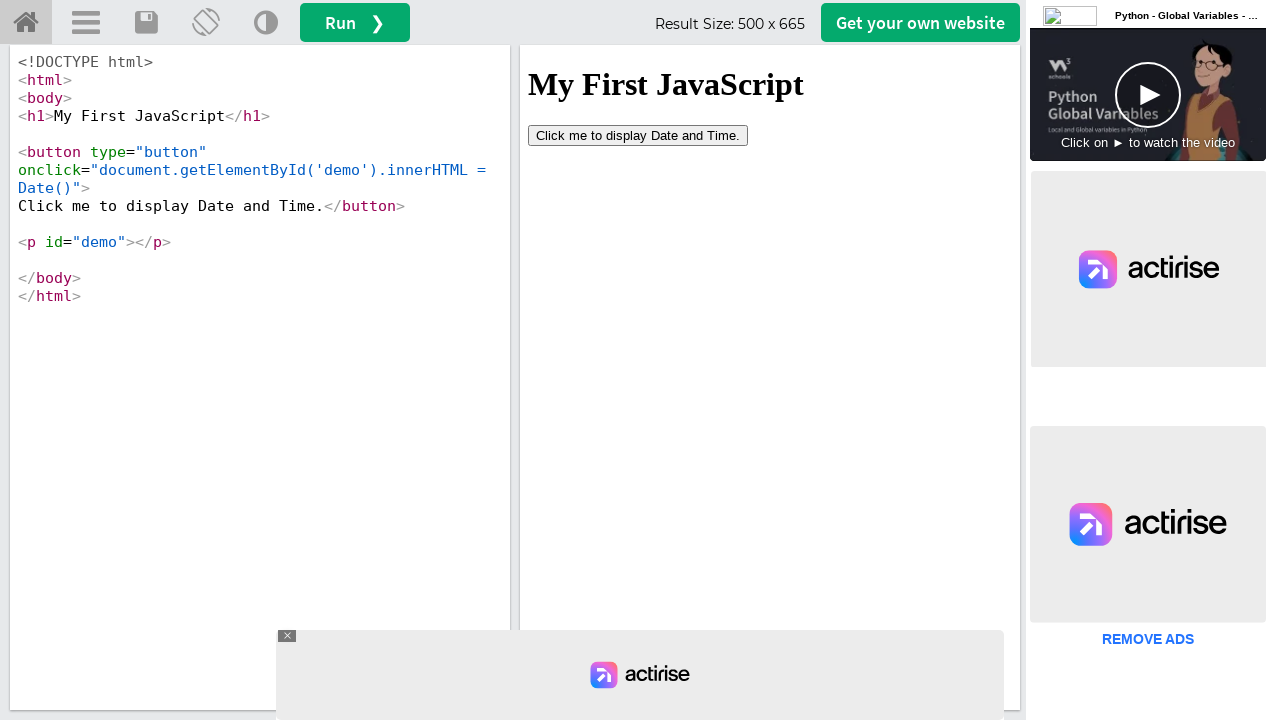

Located iframe with ID 'iframeResult'
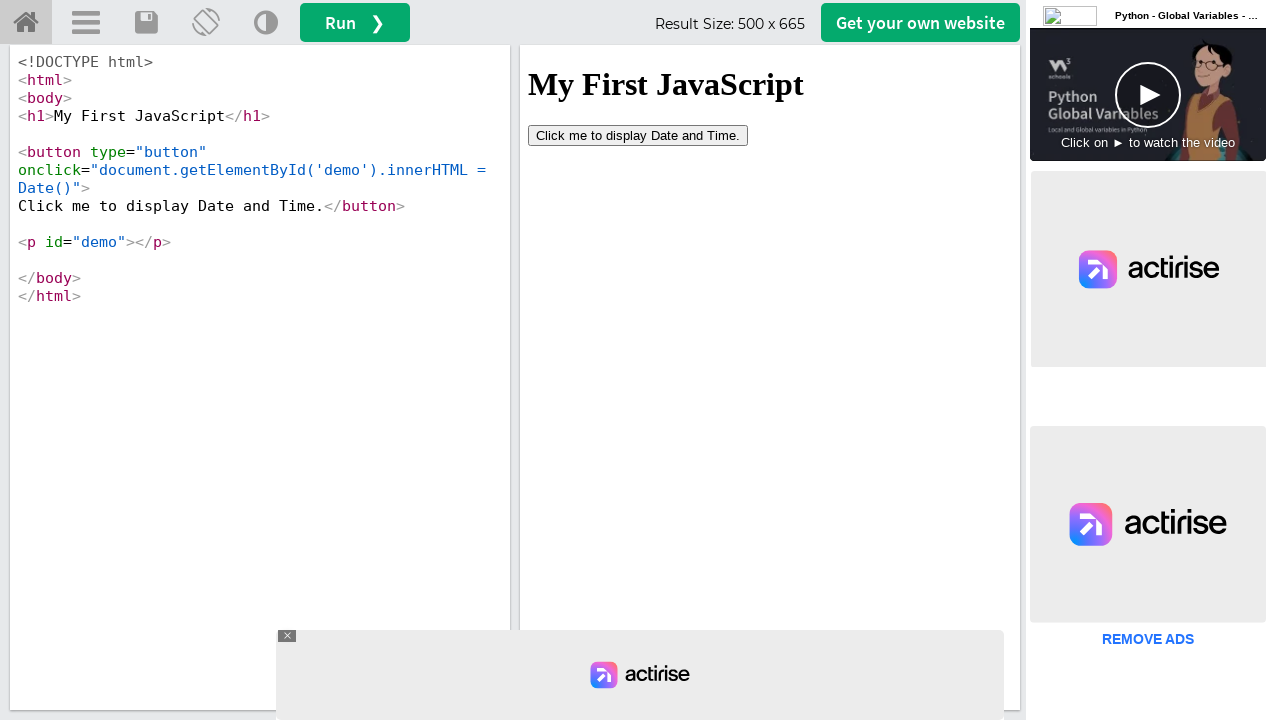

Clicked button inside iframe at (638, 135) on #iframeResult >> internal:control=enter-frame >> button[type='button']
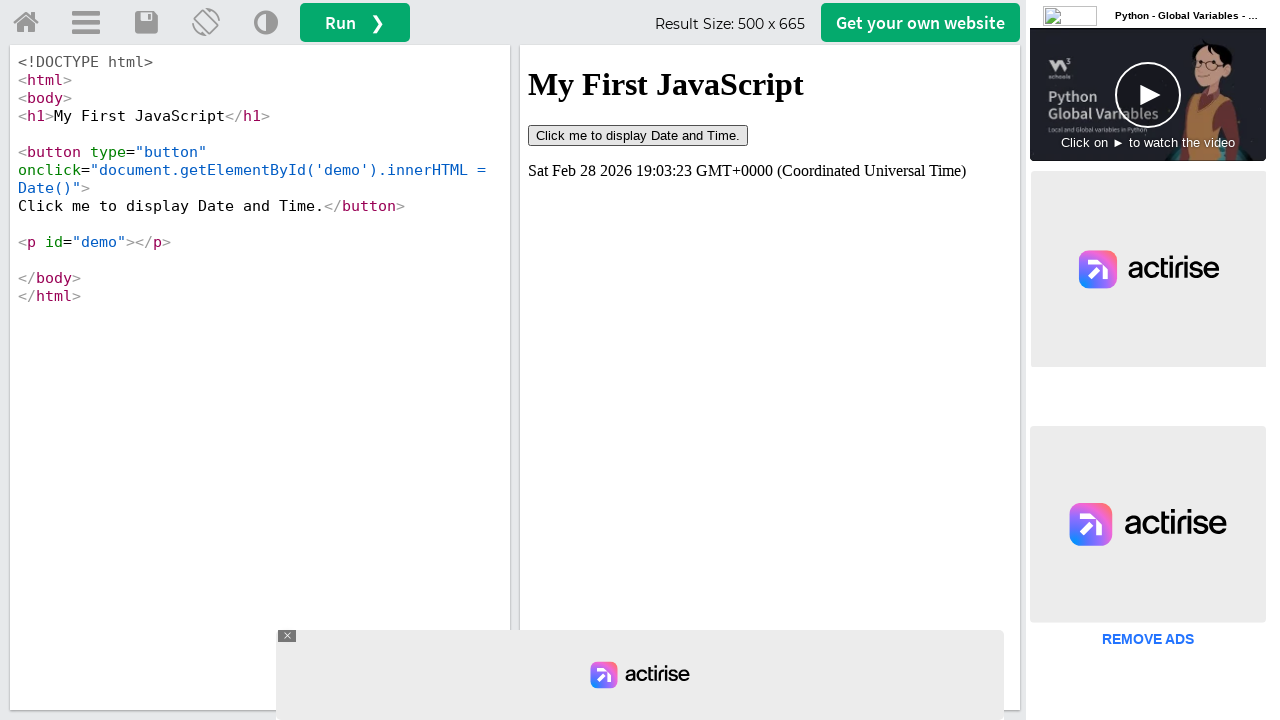

Waited 1000ms for action to complete
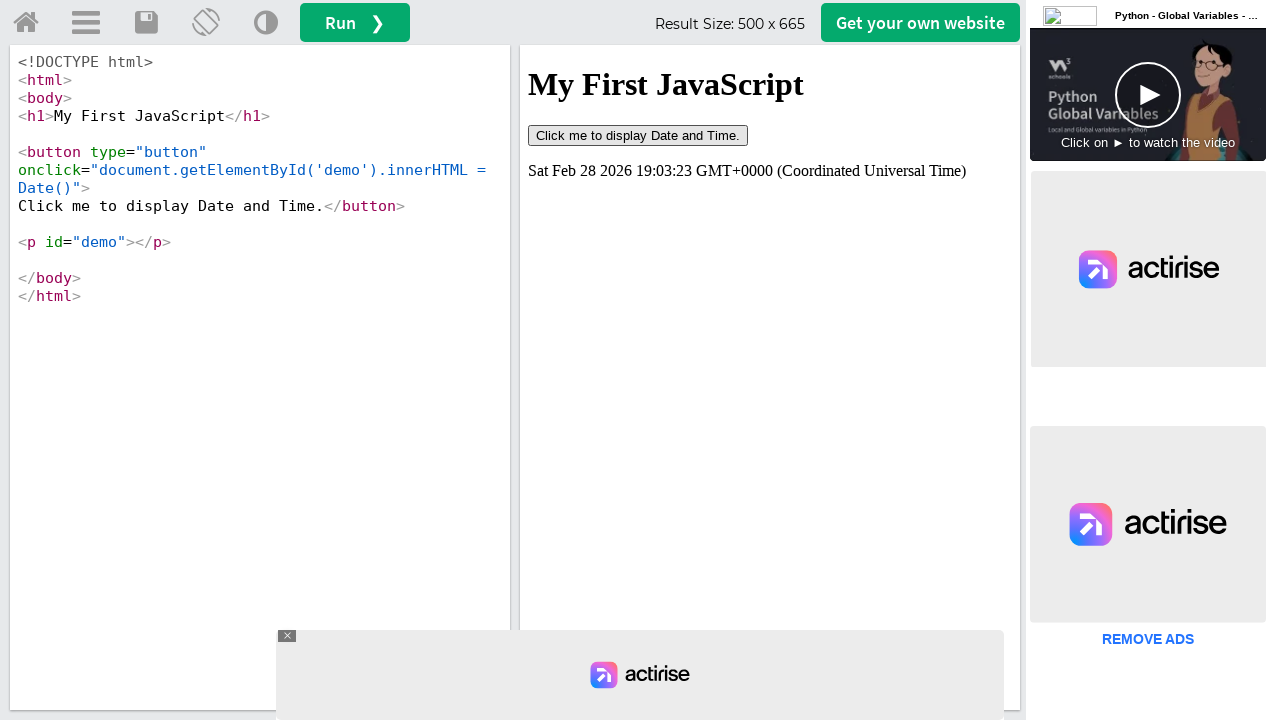

Clicked 'Change Theme' link in main content at (266, 23) on (//a[@title='Change Theme'])[1]
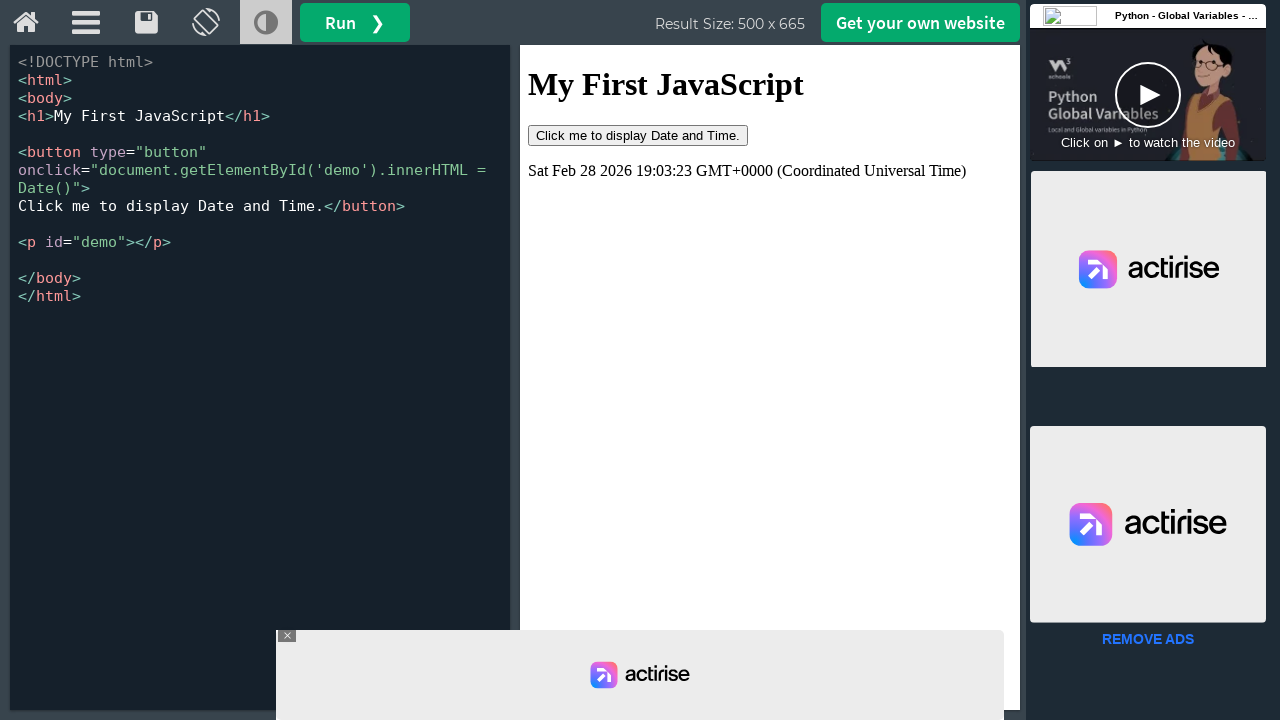

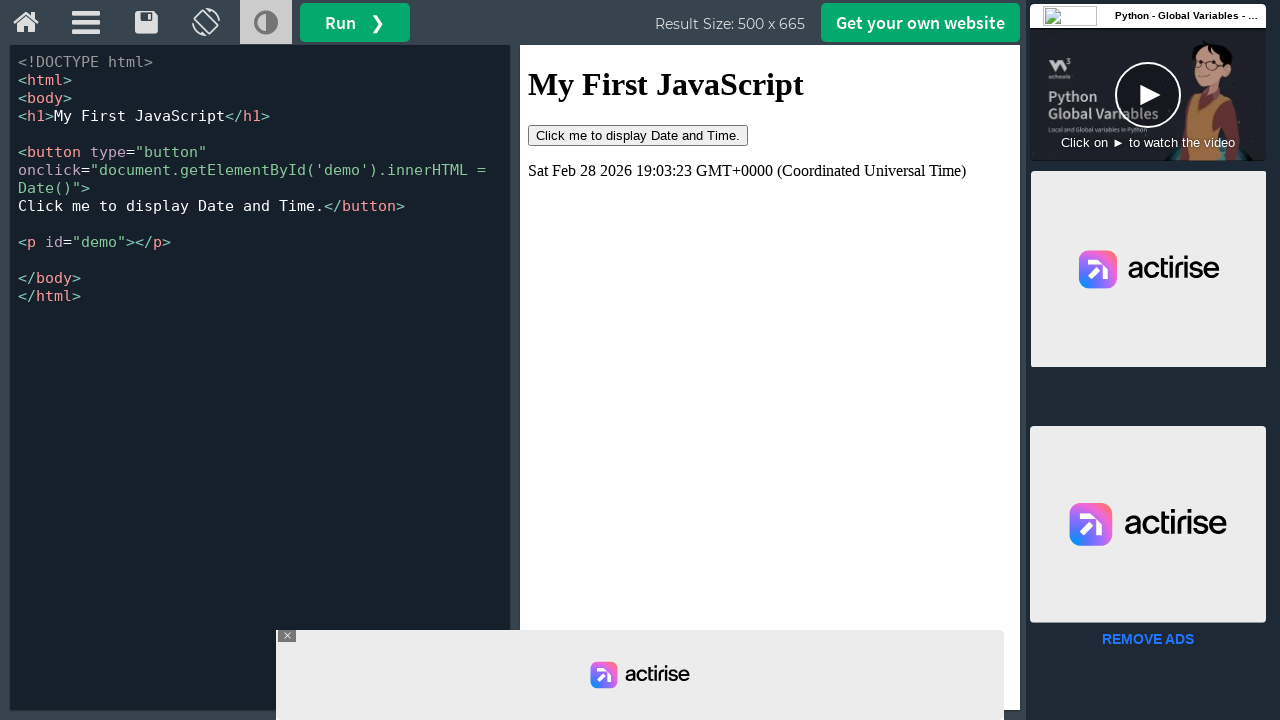